Verifies that the company branding logo is displayed on the OrangeHRM login page

Starting URL: https://opensource-demo.orangehrmlive.com/web/index.php/auth/login

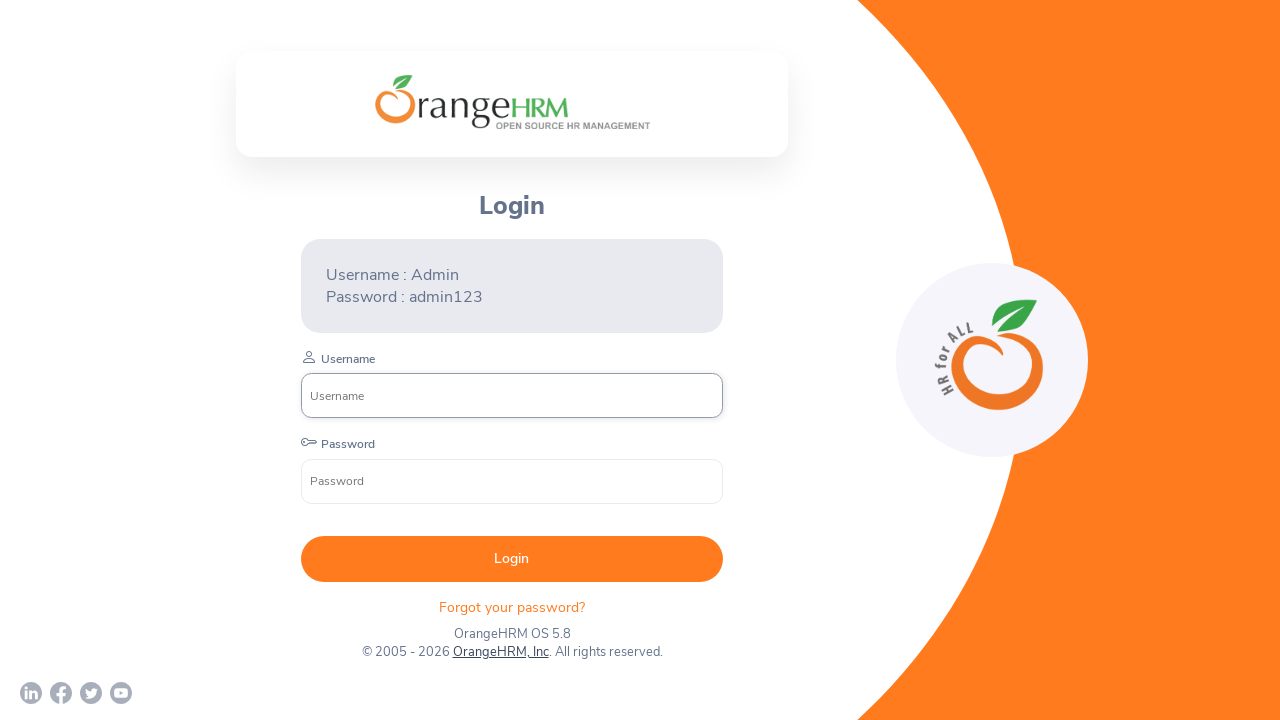

Company branding logo became visible on OrangeHRM login page
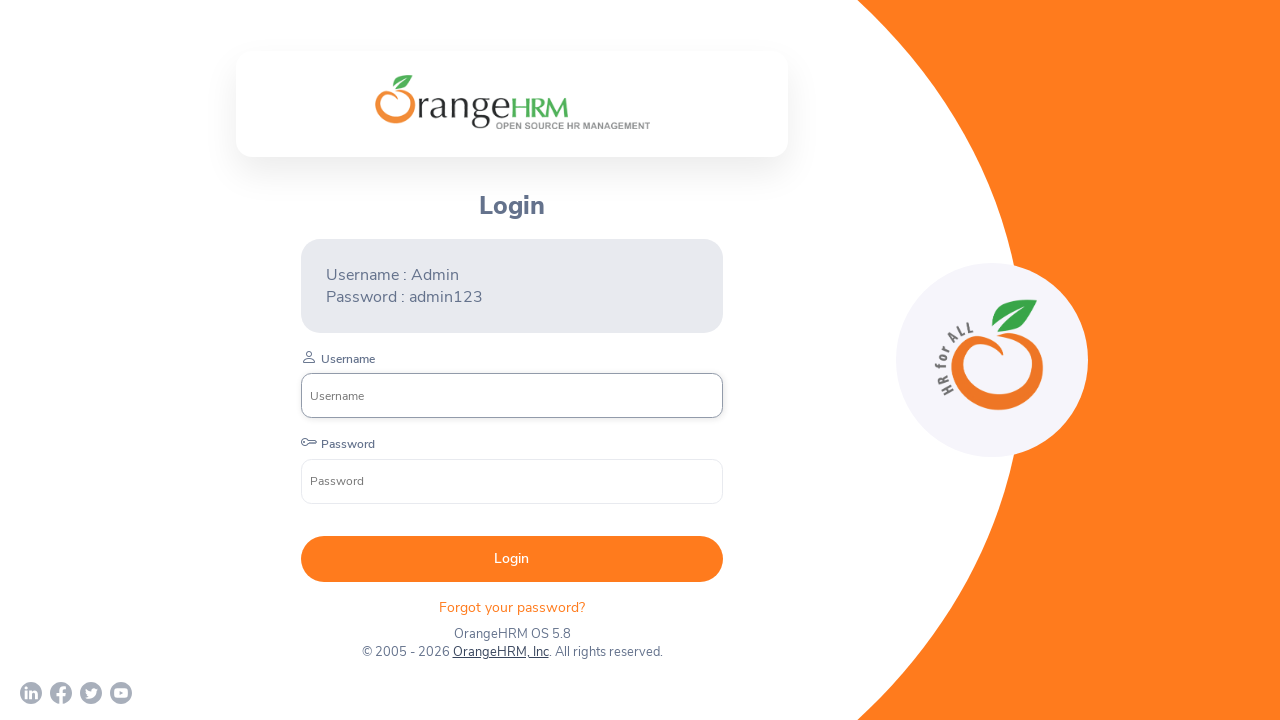

Verified company branding logo visibility status
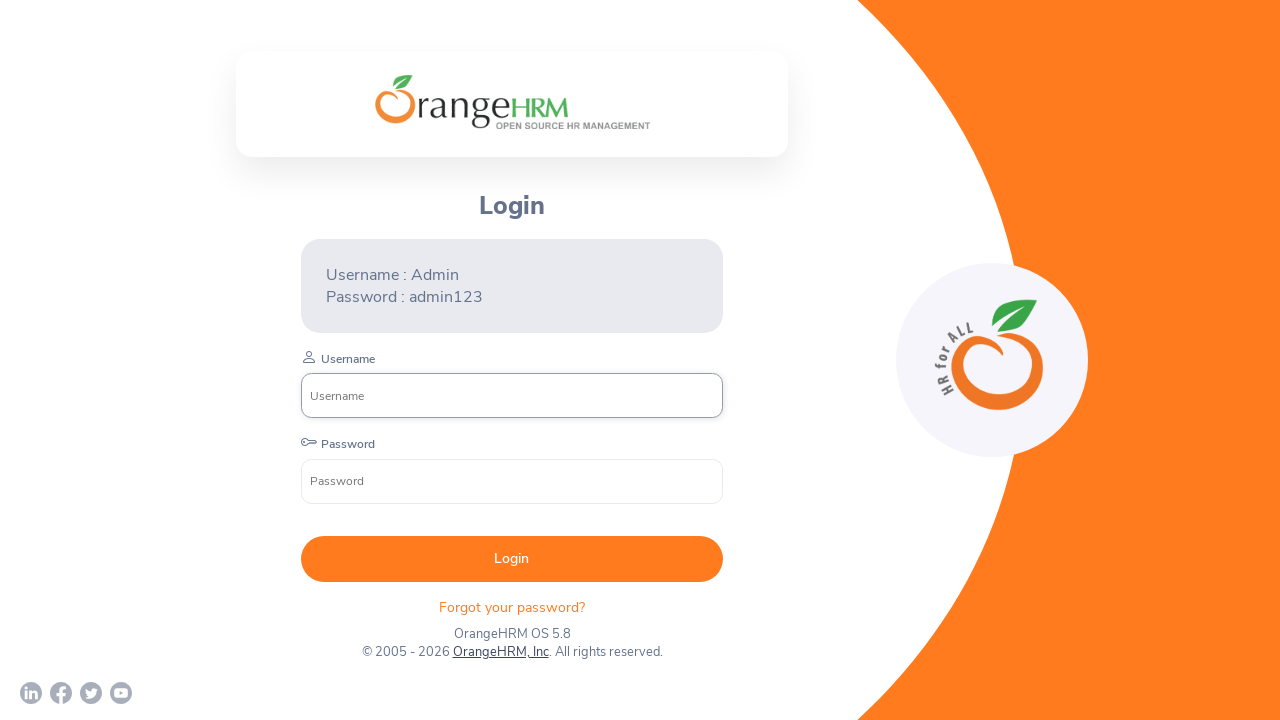

Printed logo visibility result
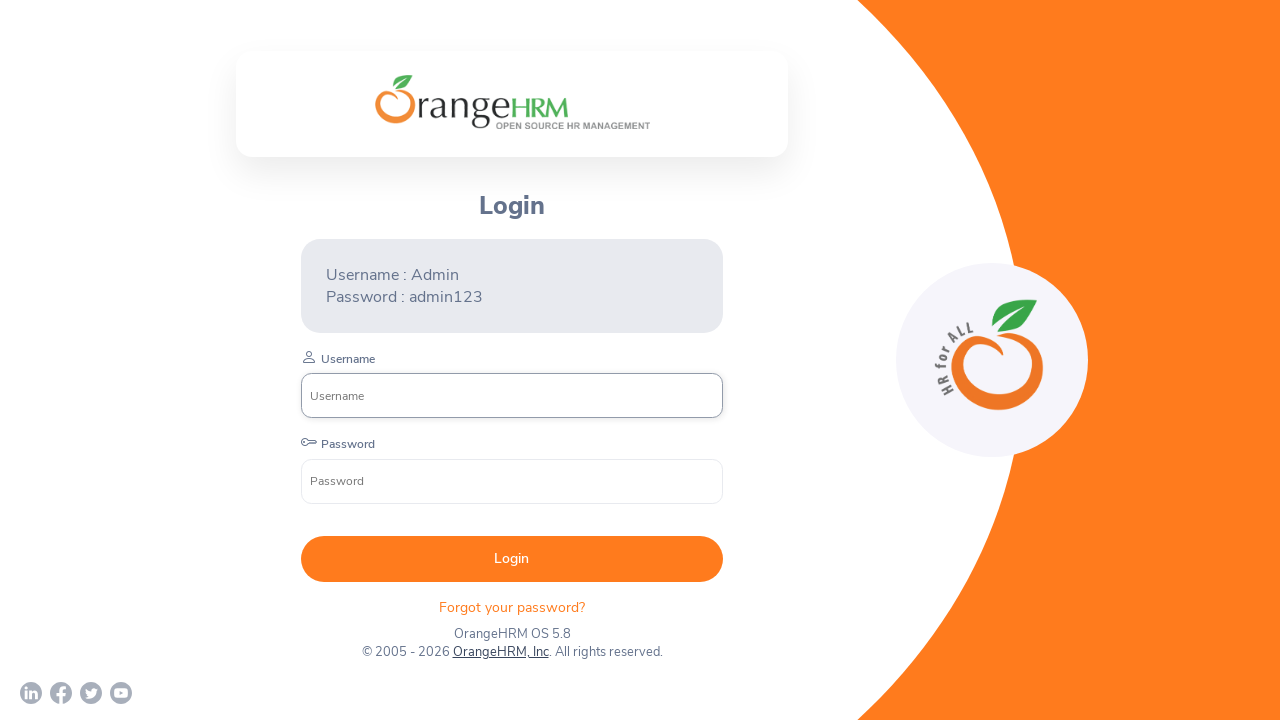

Test A completed successfully
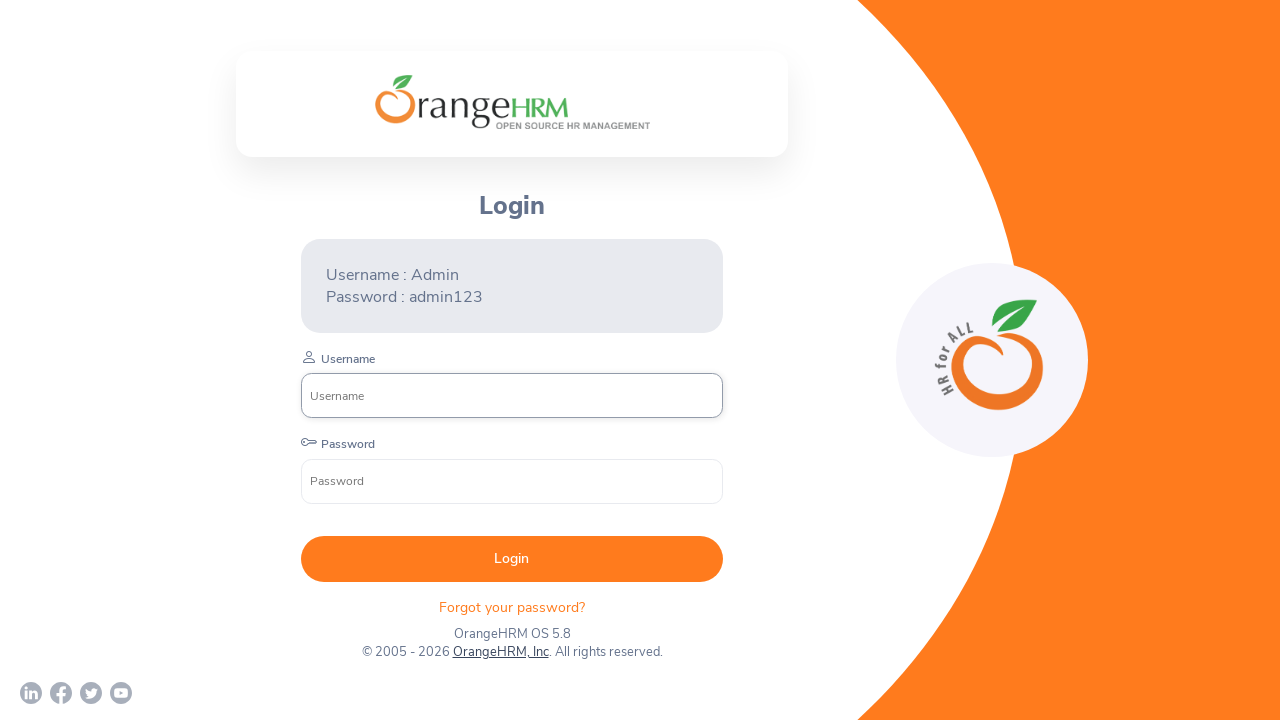

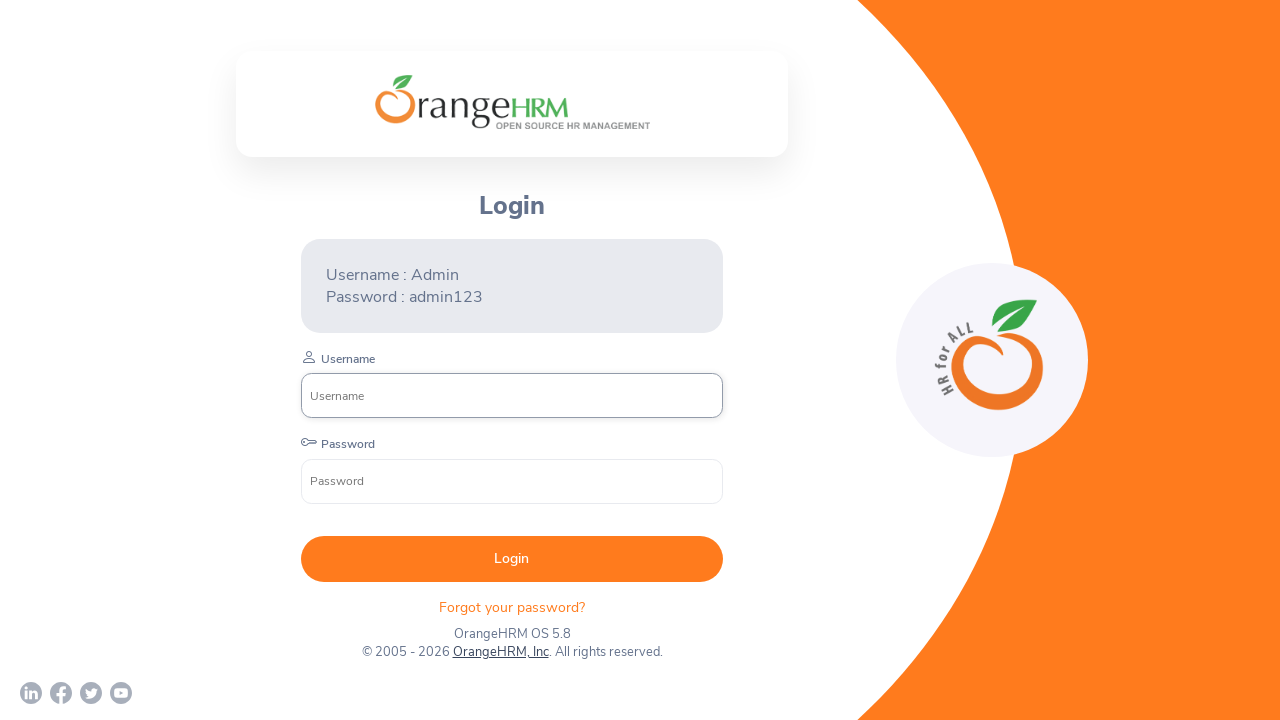